Tests editing a task in the Active filter view

Starting URL: http://todomvc4tasj.herokuapp.com/#/active

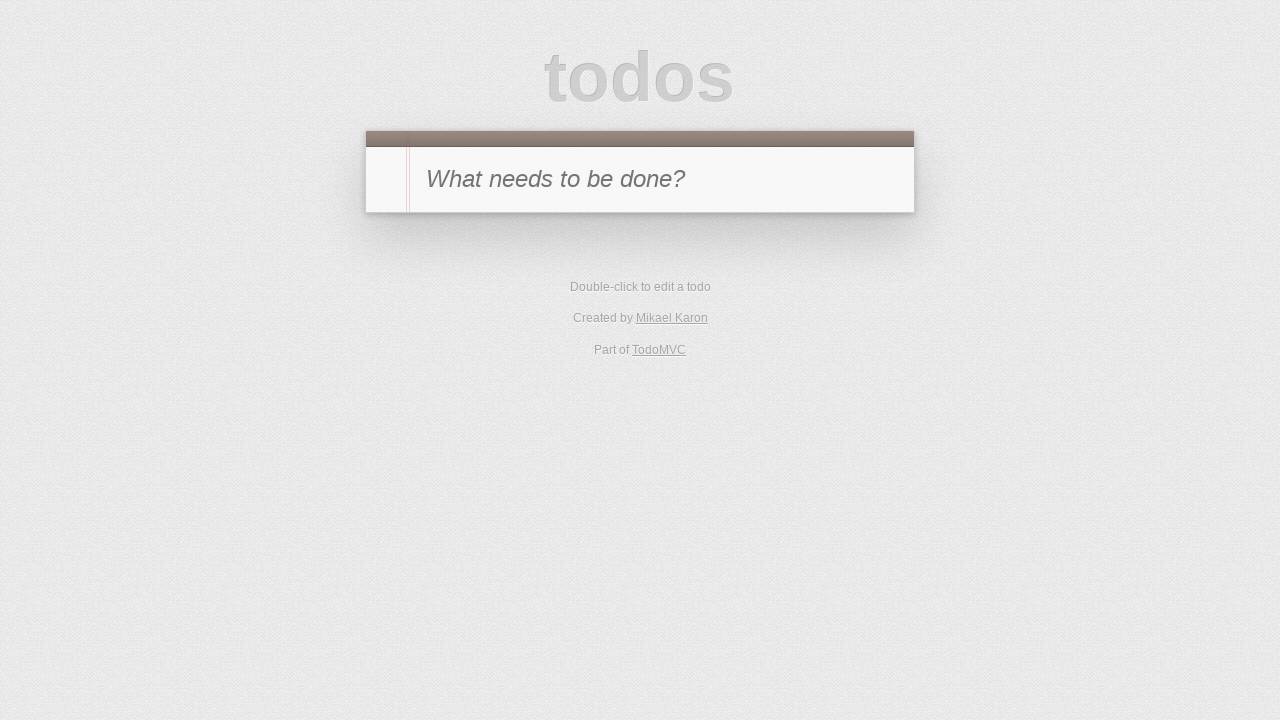

Set up localStorage with two active tasks: A and B
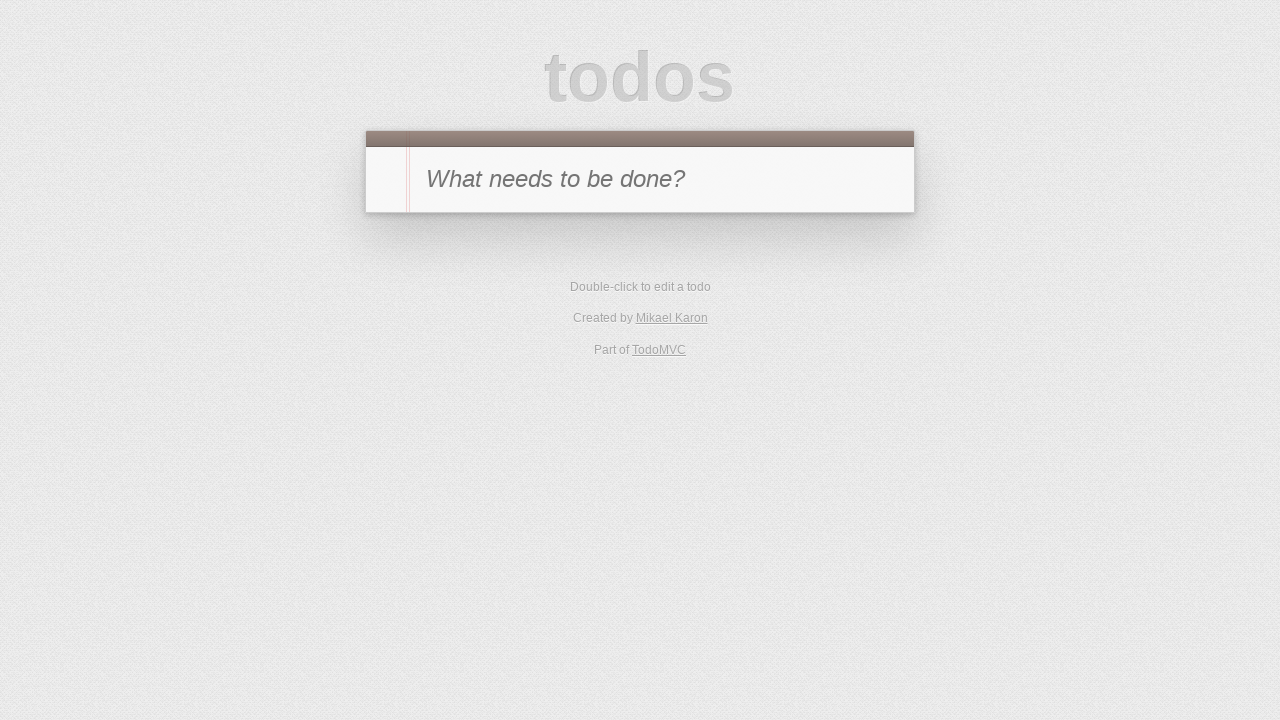

Reloaded page to load tasks from localStorage
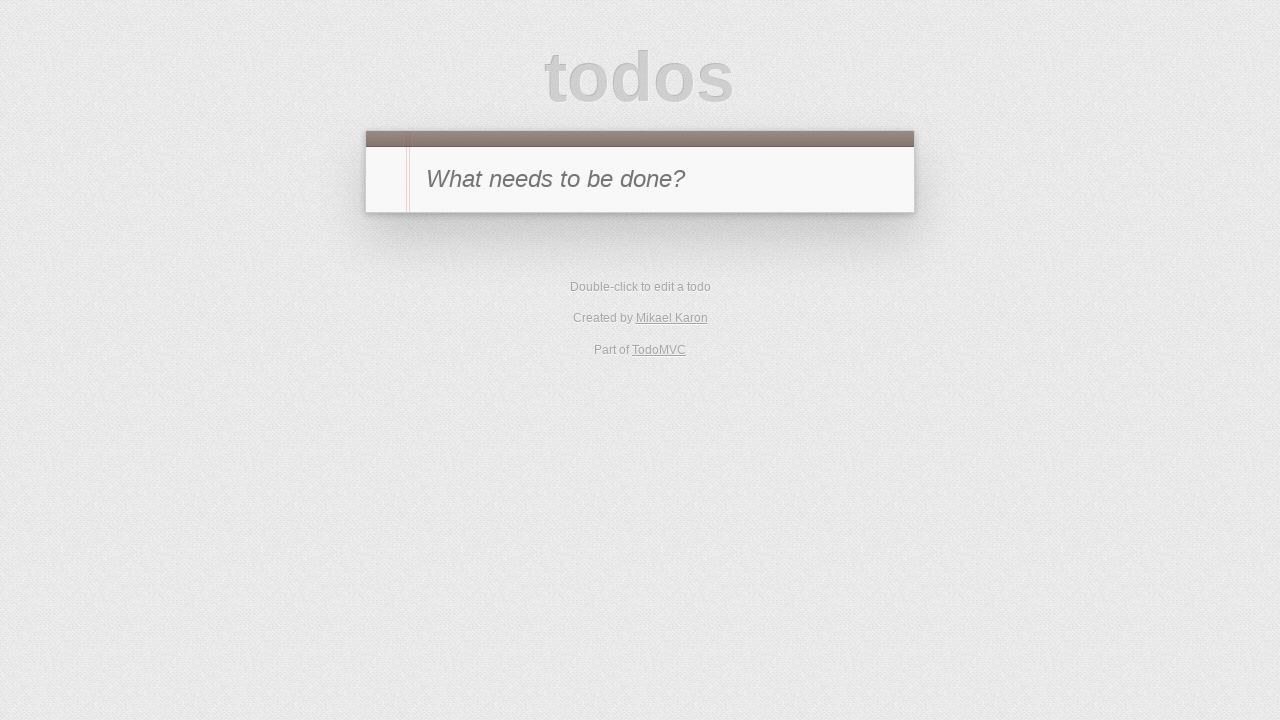

Double-clicked task B to enter edit mode at (640, 302) on #todo-list li:has-text('B')
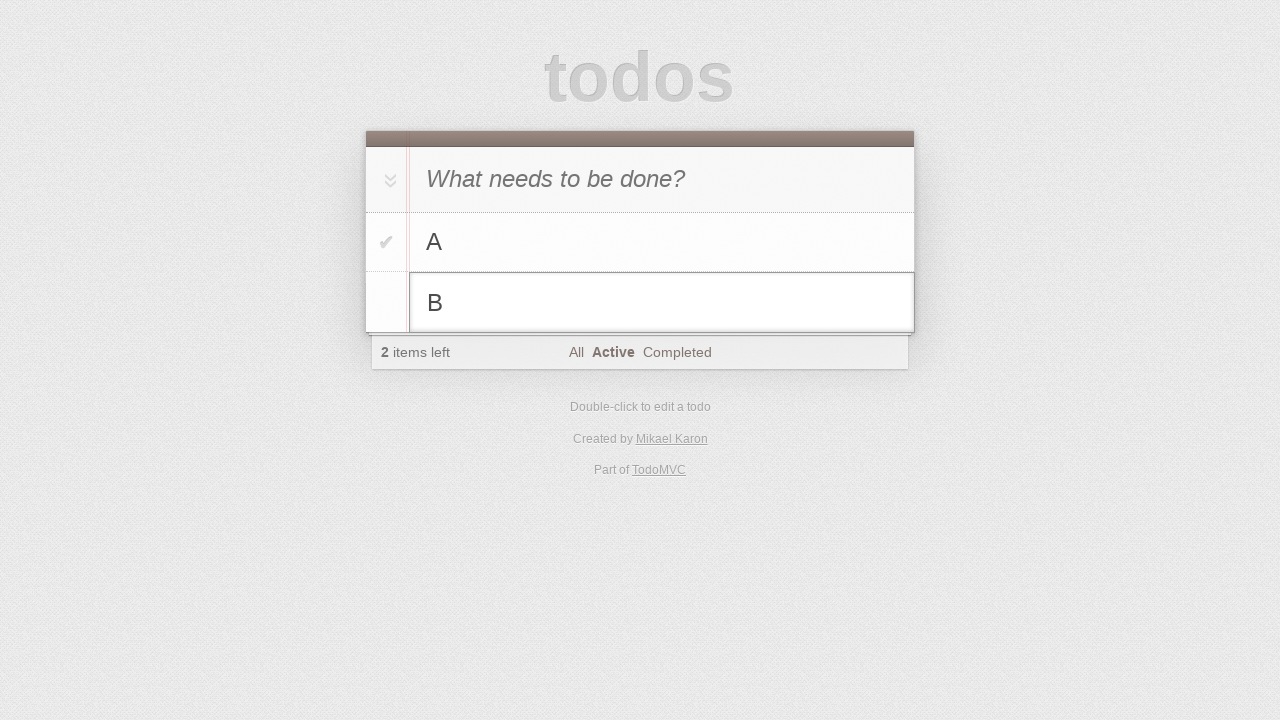

Filled edit field with 'B edited' on #todo-list li.editing .edit
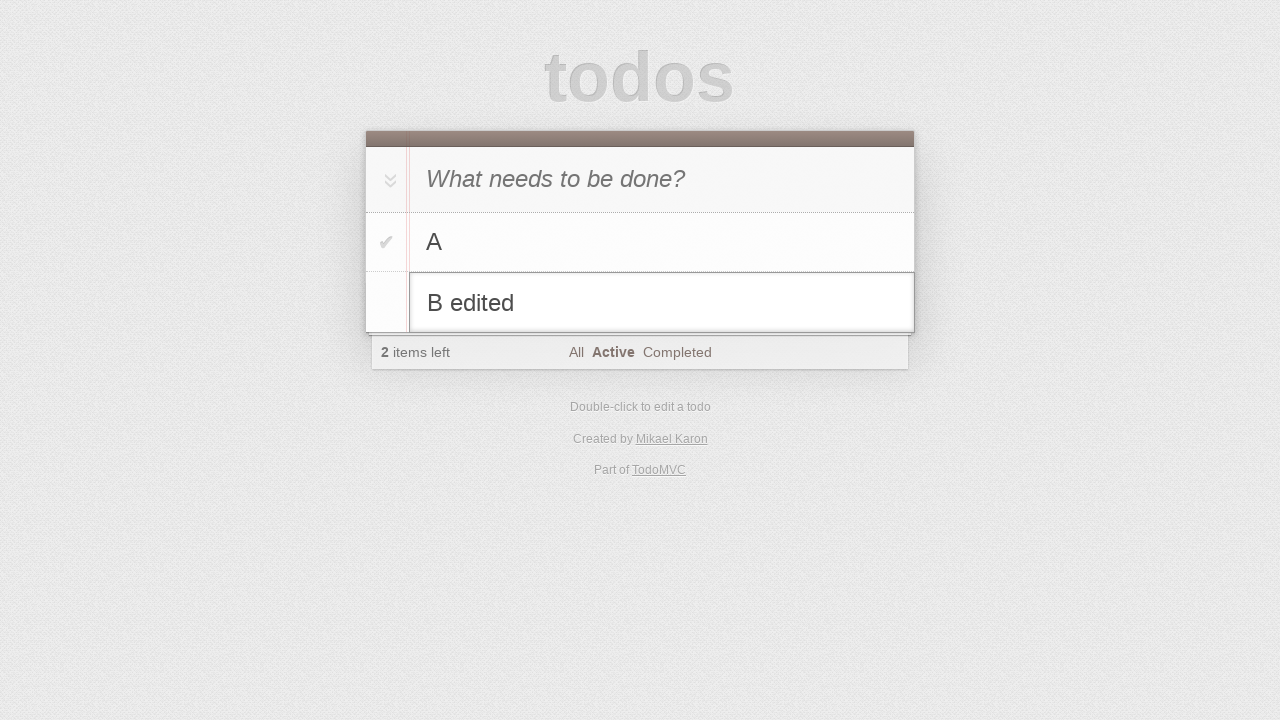

Pressed Enter to confirm task edit on #todo-list li.editing .edit
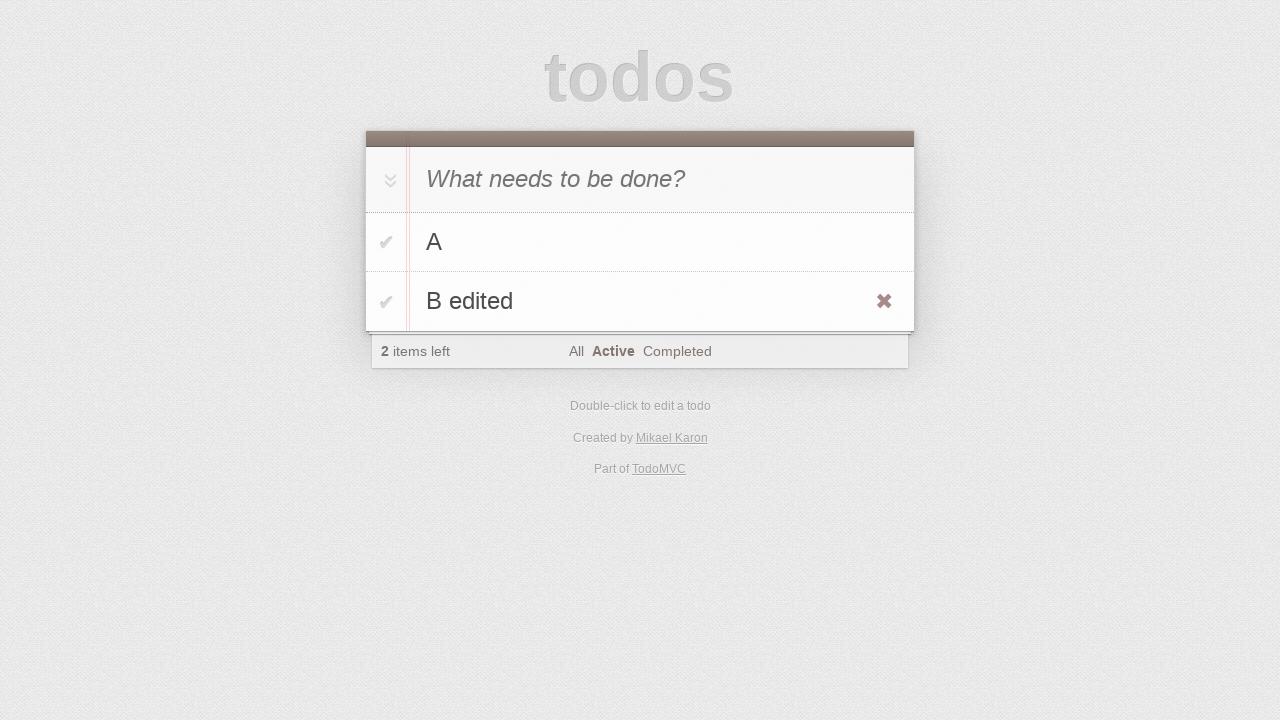

Verified edited task 'B edited' is displayed in the Active filter view
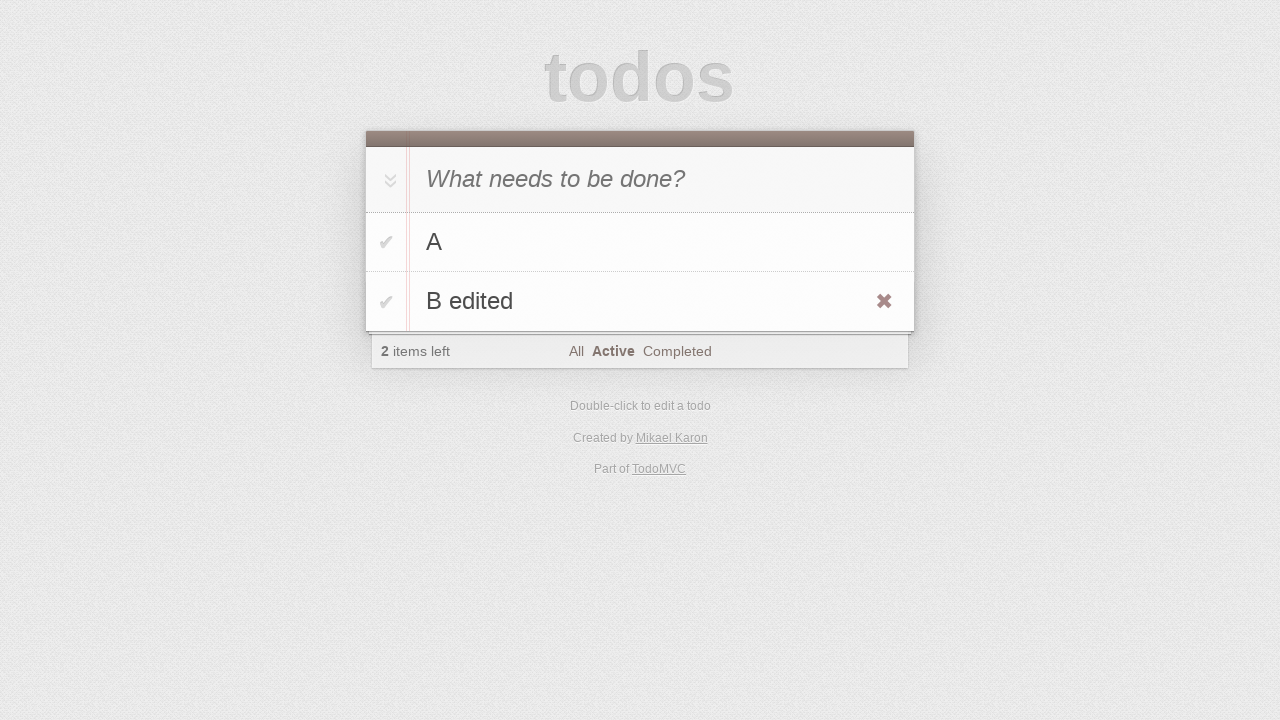

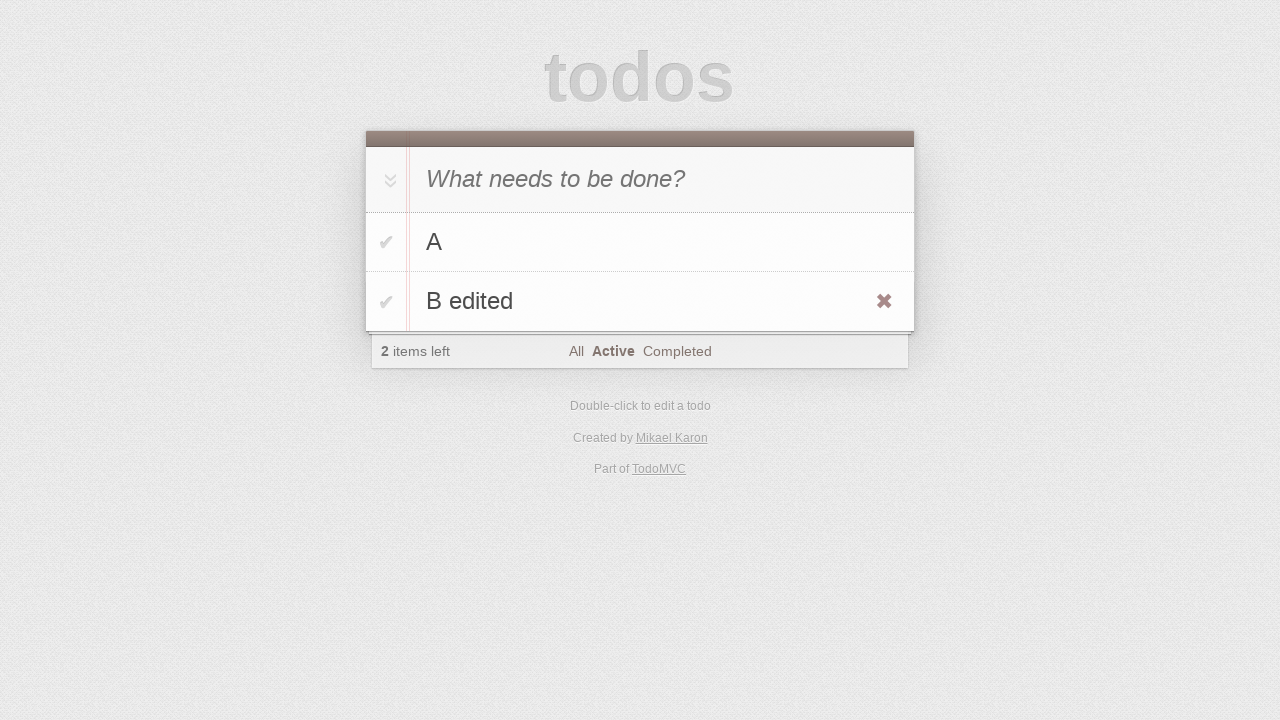